Tests the ability to click a link that opens a new browser tab and switch to that new tab to verify navigation.

Starting URL: https://www.rahulshettyacademy.com/AutomationPractice/

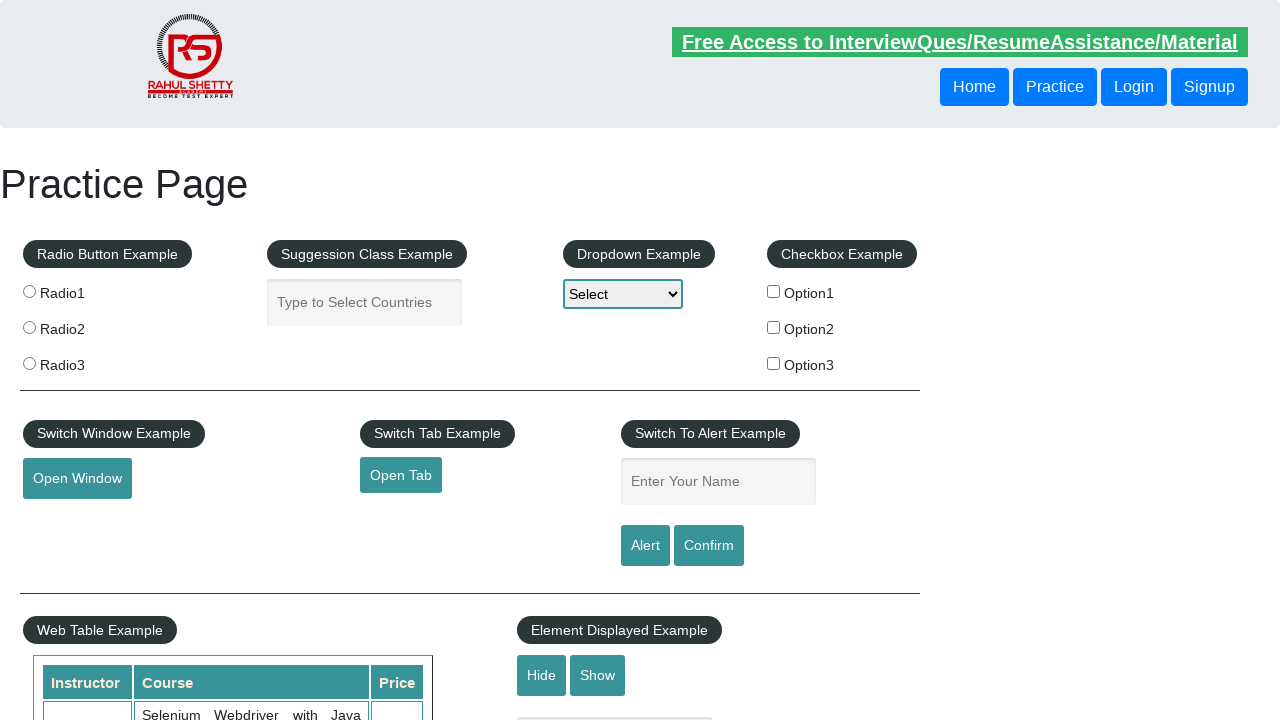

Clicked 'Open Tab' link to open new browser tab at (401, 475) on text=Open Tab
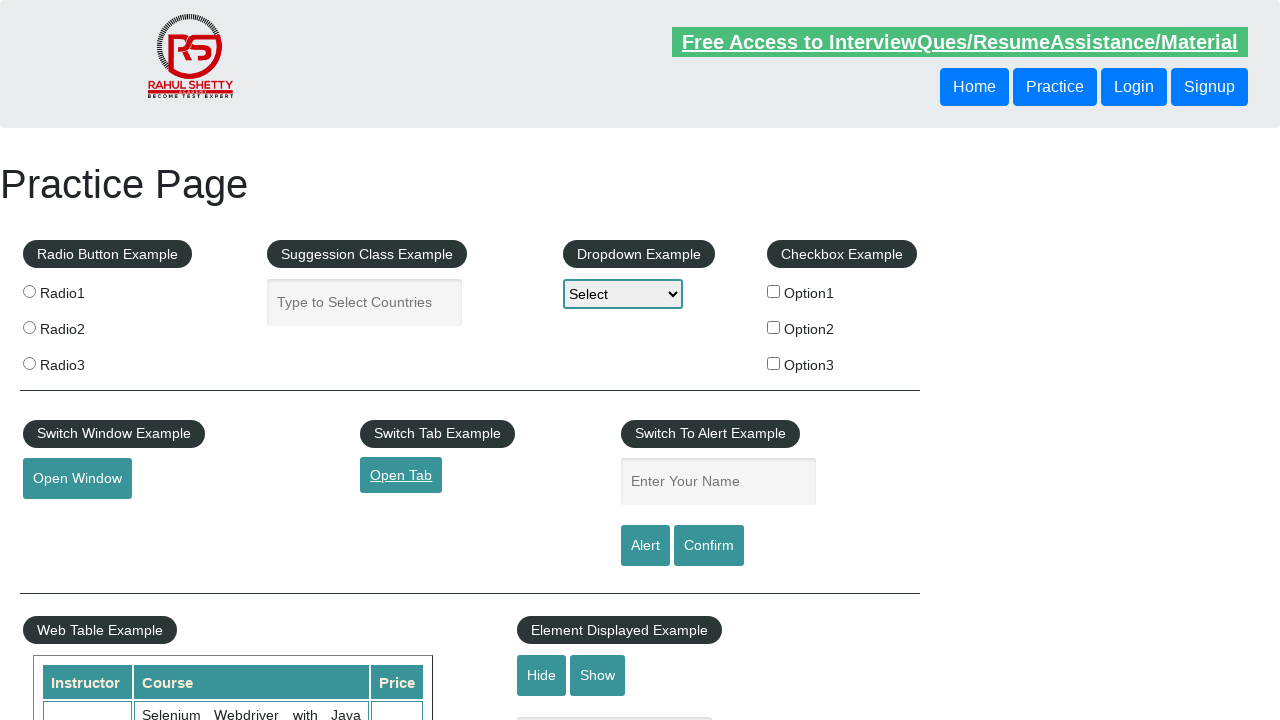

Captured reference to newly opened tab
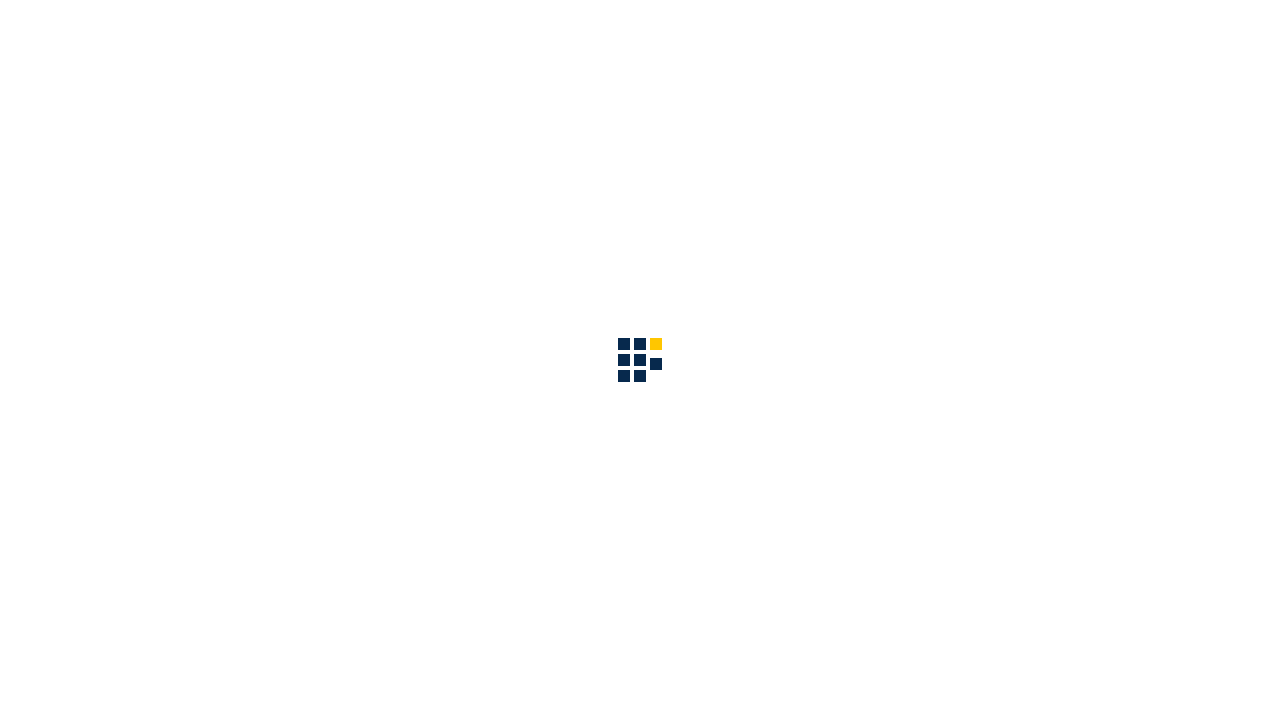

New tab finished loading
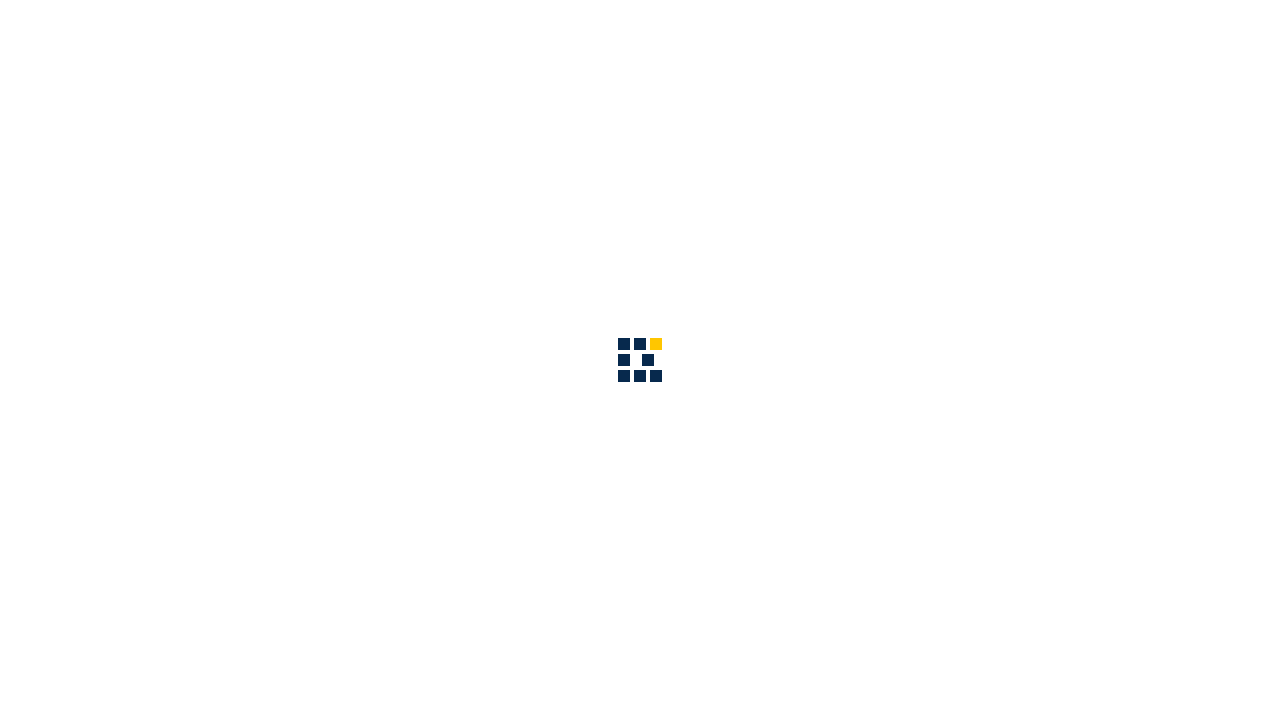

Retrieved new tab title: 'QAClick Academy - A Testing Academy to Learn, Earn and Shine'
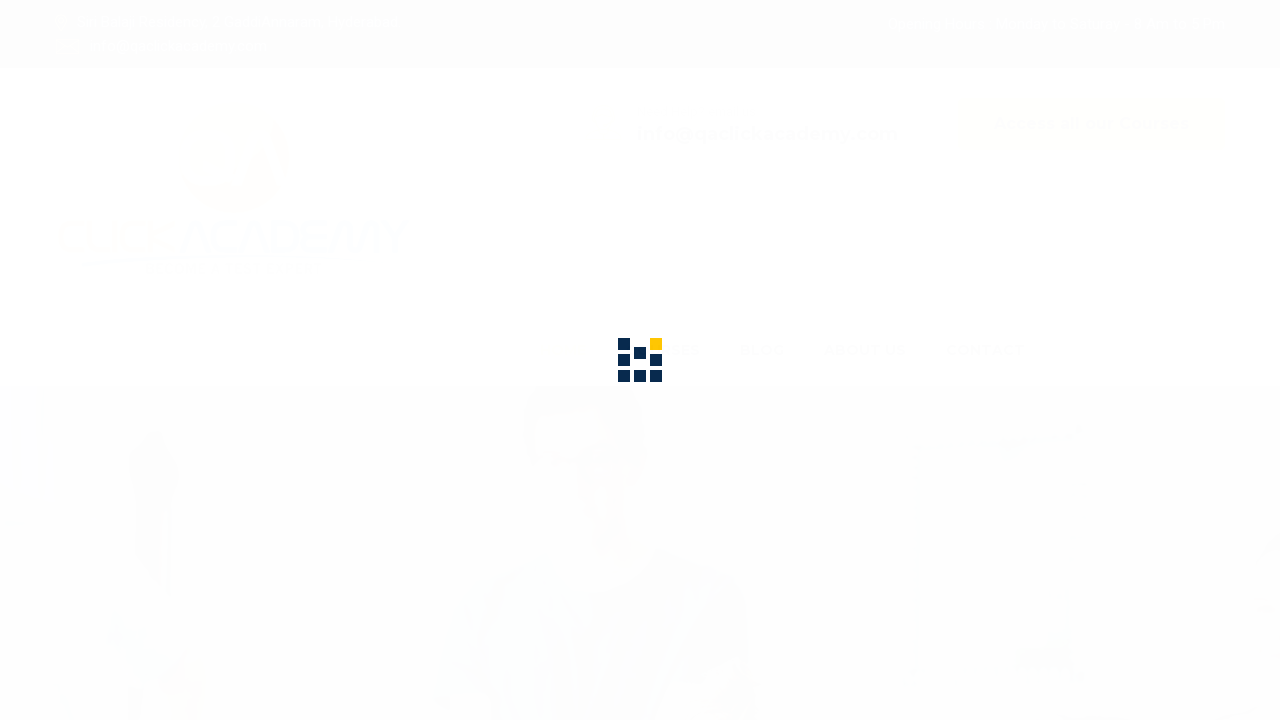

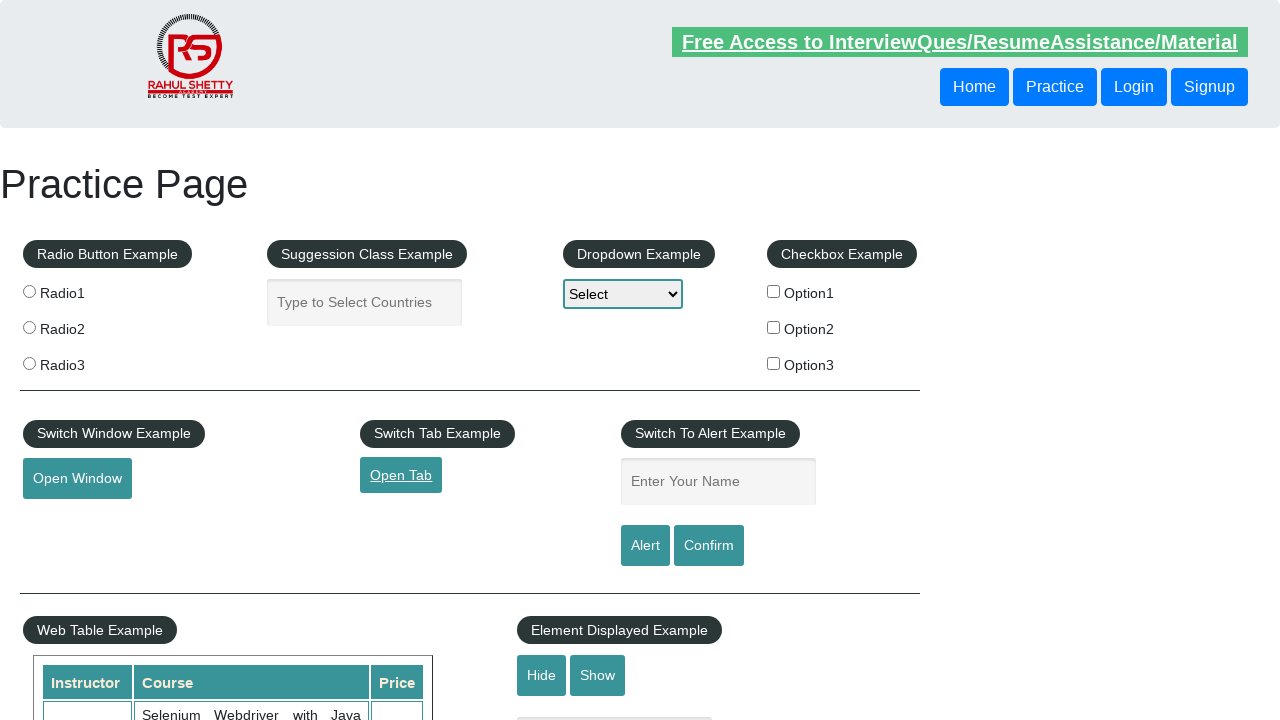